Tests the Python.org search functionality by entering "pycon" as a search query and submitting the form to verify search results are returned

Starting URL: http://www.python.org

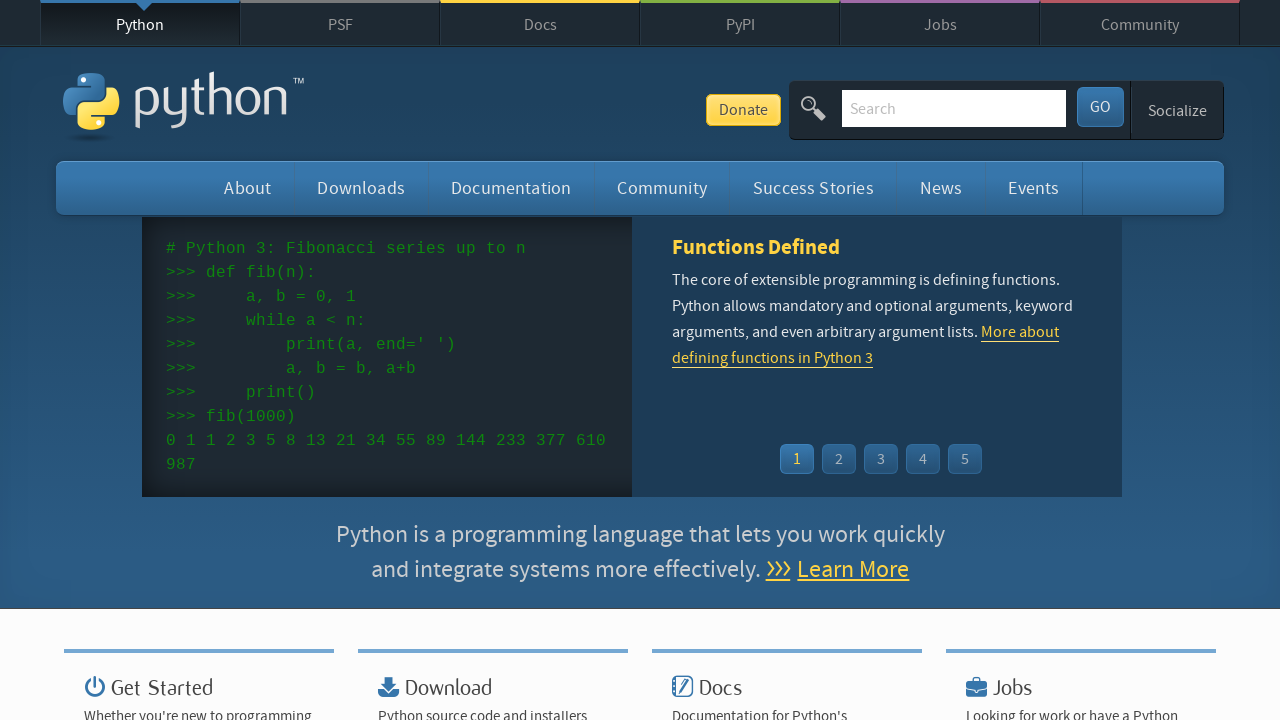

Verified 'Python' is in page title
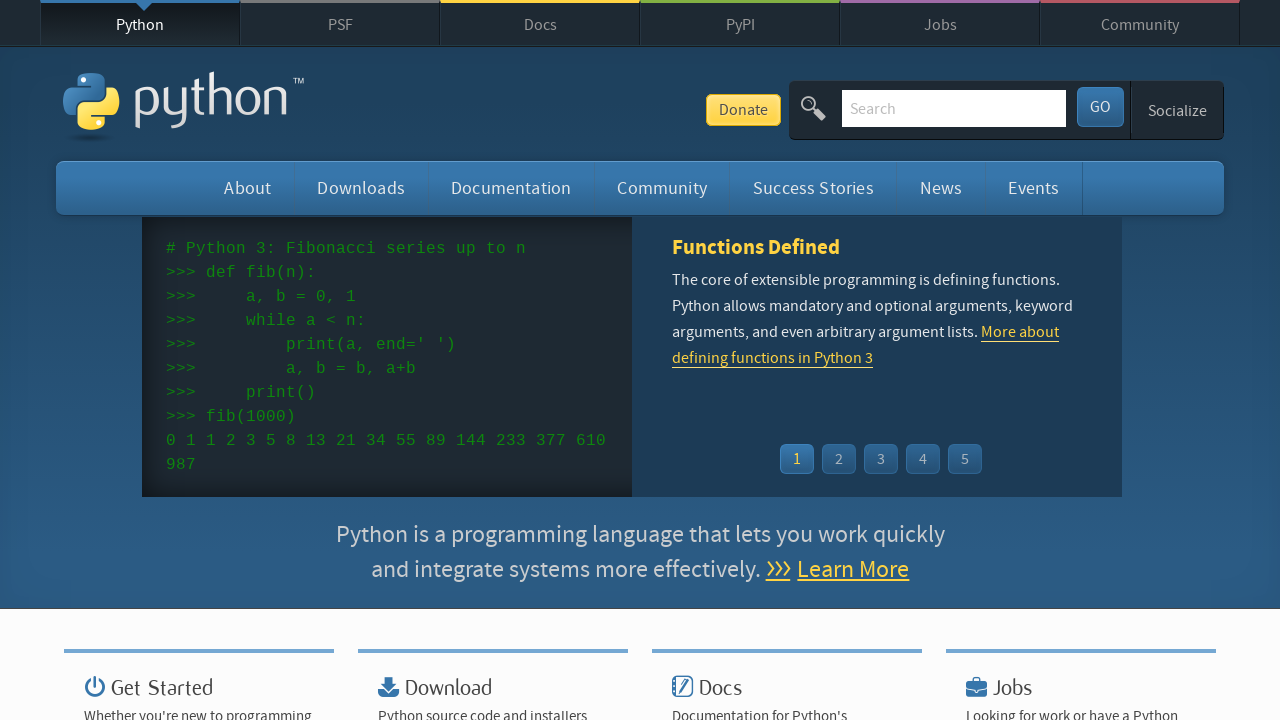

Filled search box with 'pycon' on input[name='q']
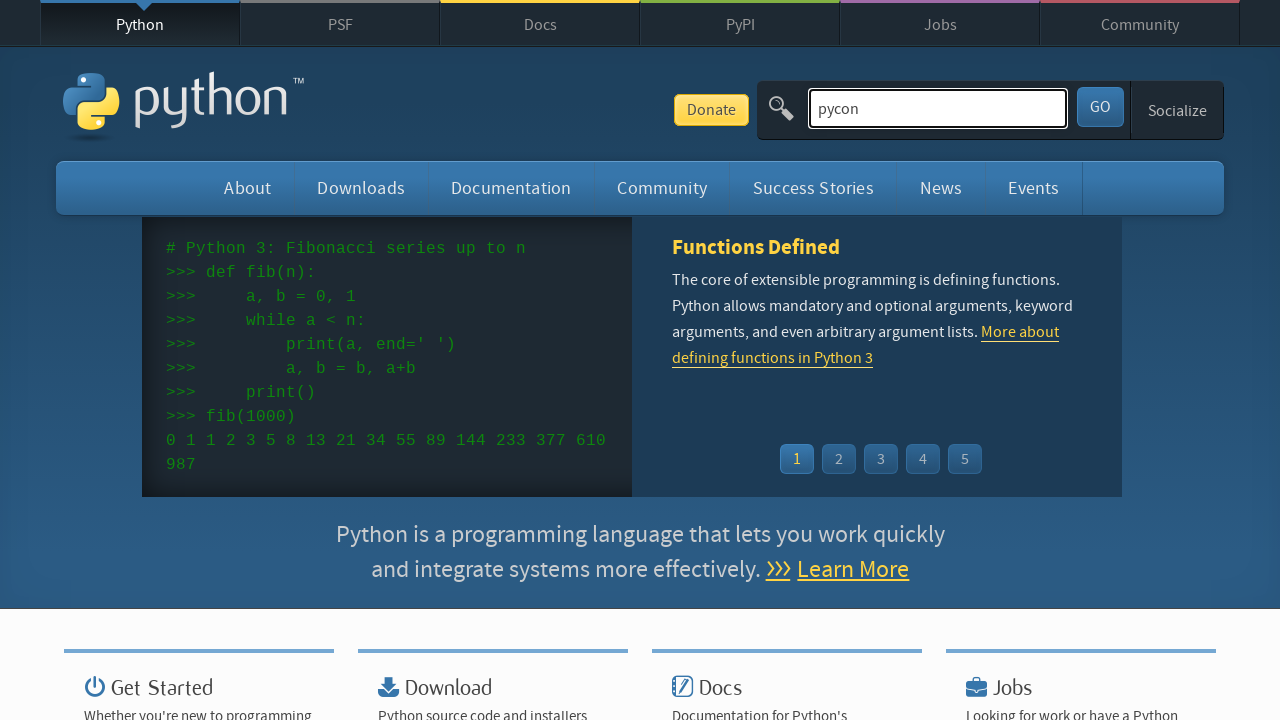

Submitted search form by pressing Enter on input[name='q']
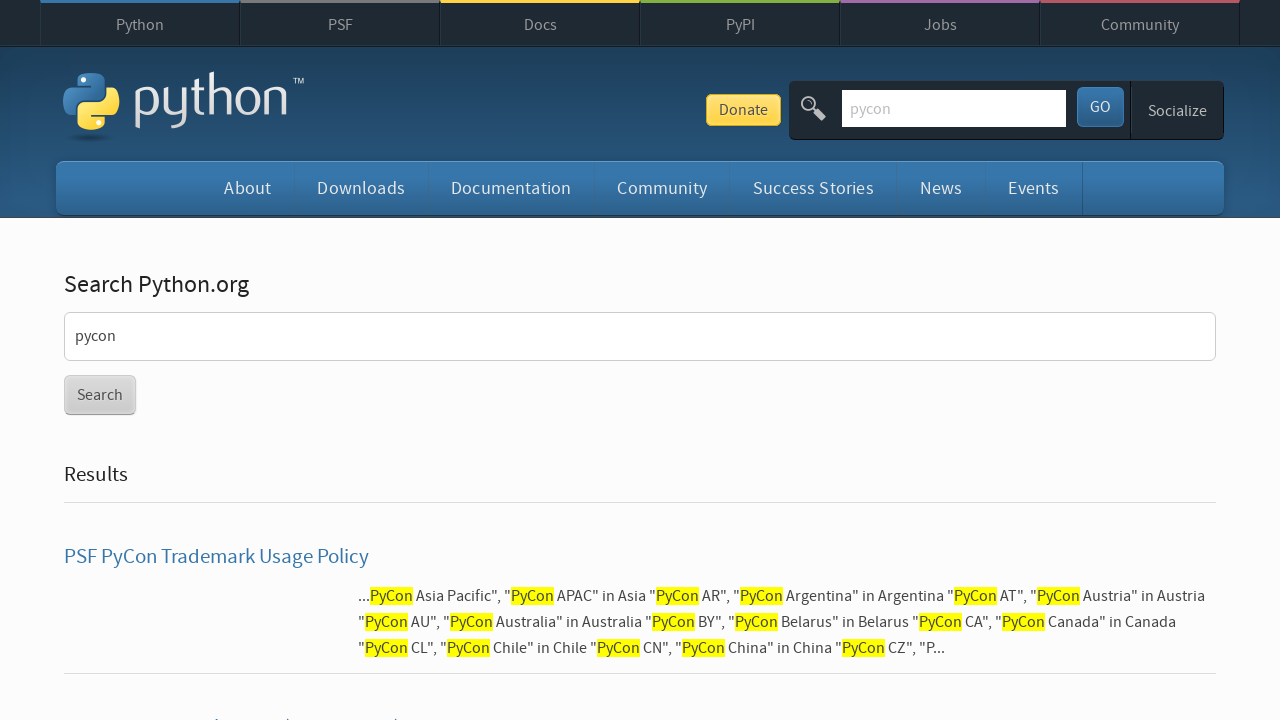

Waited for network idle after search submission
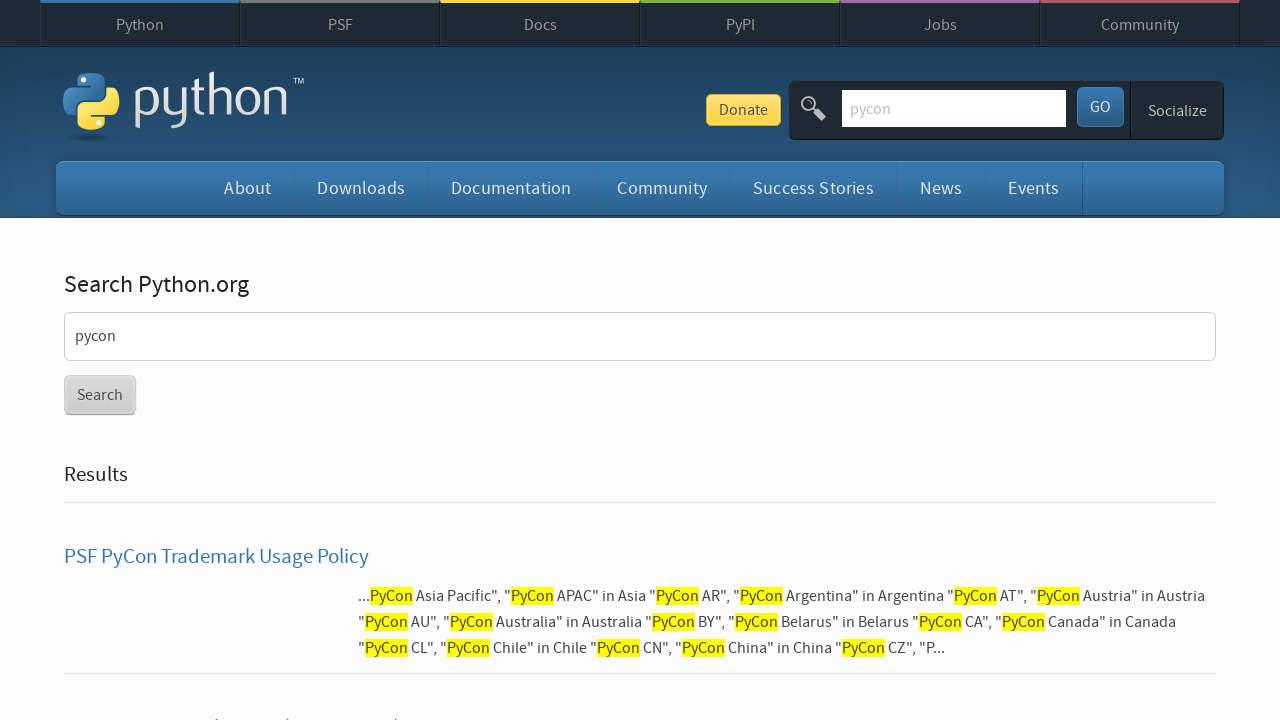

Verified search results were found (no 'No results found' message)
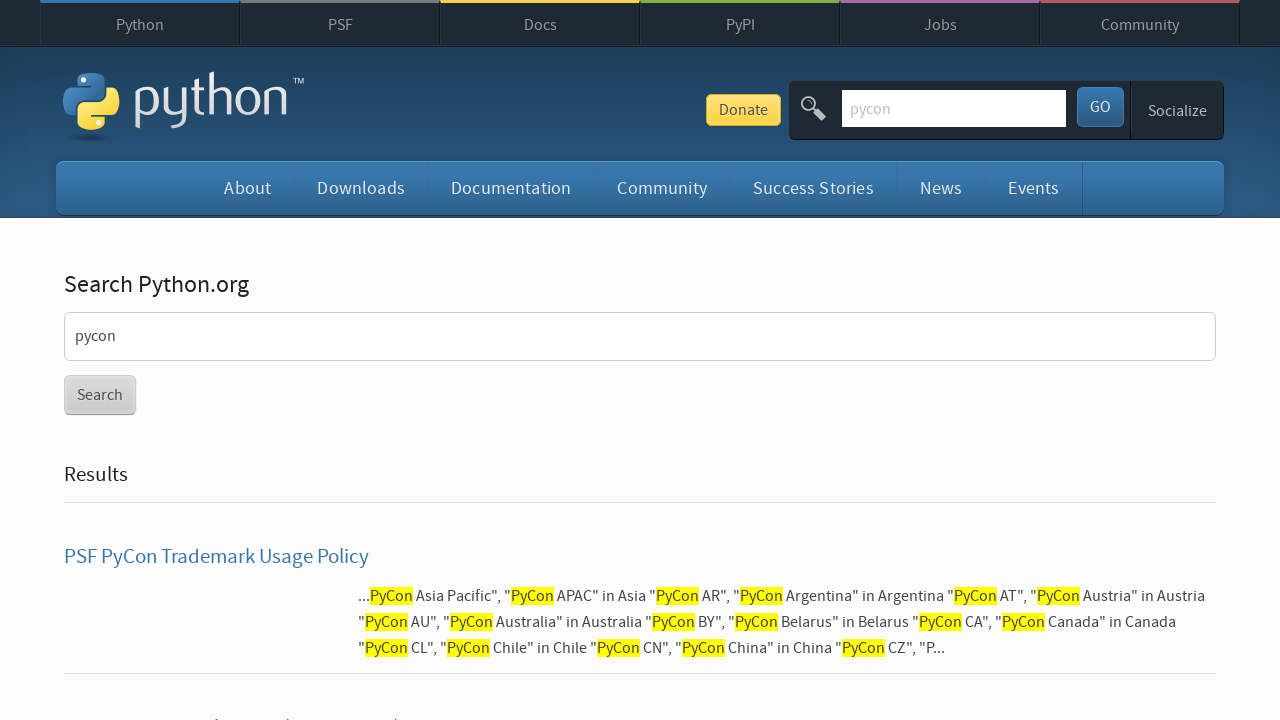

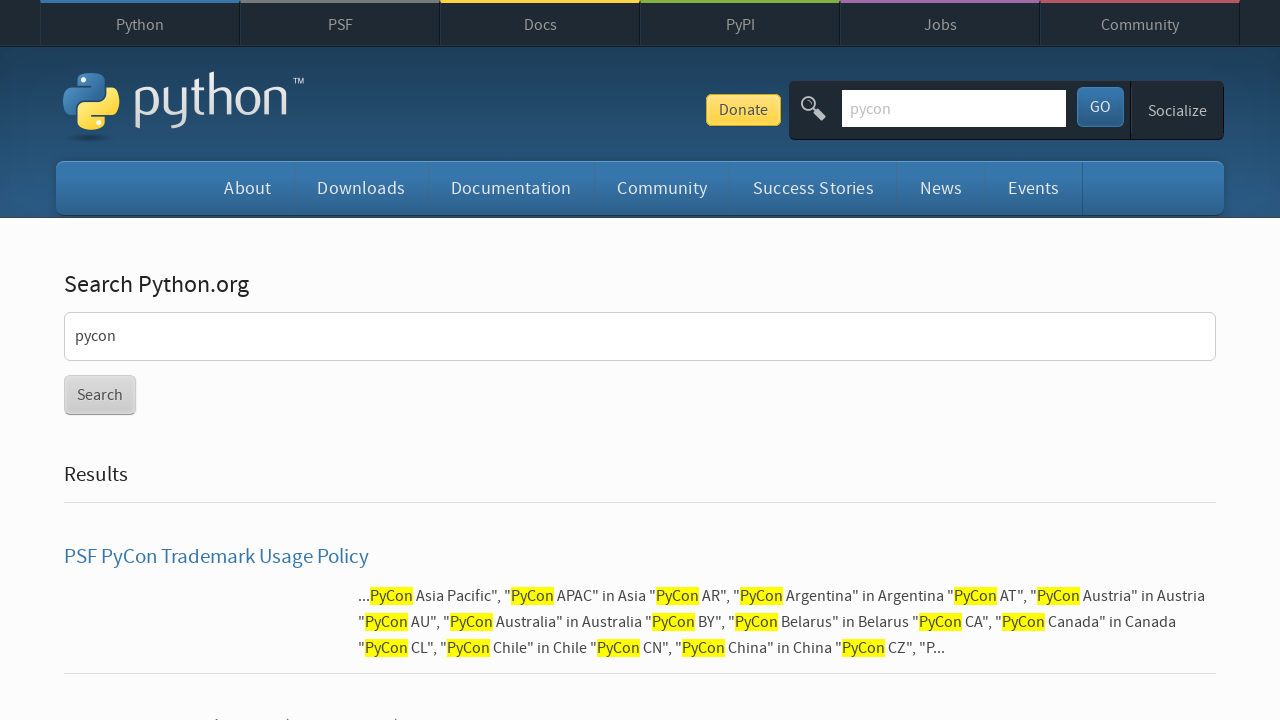